Demonstrates clearing an email input field to remove any existing content

Starting URL: https://www.selenium.dev/selenium/web/inputs.html

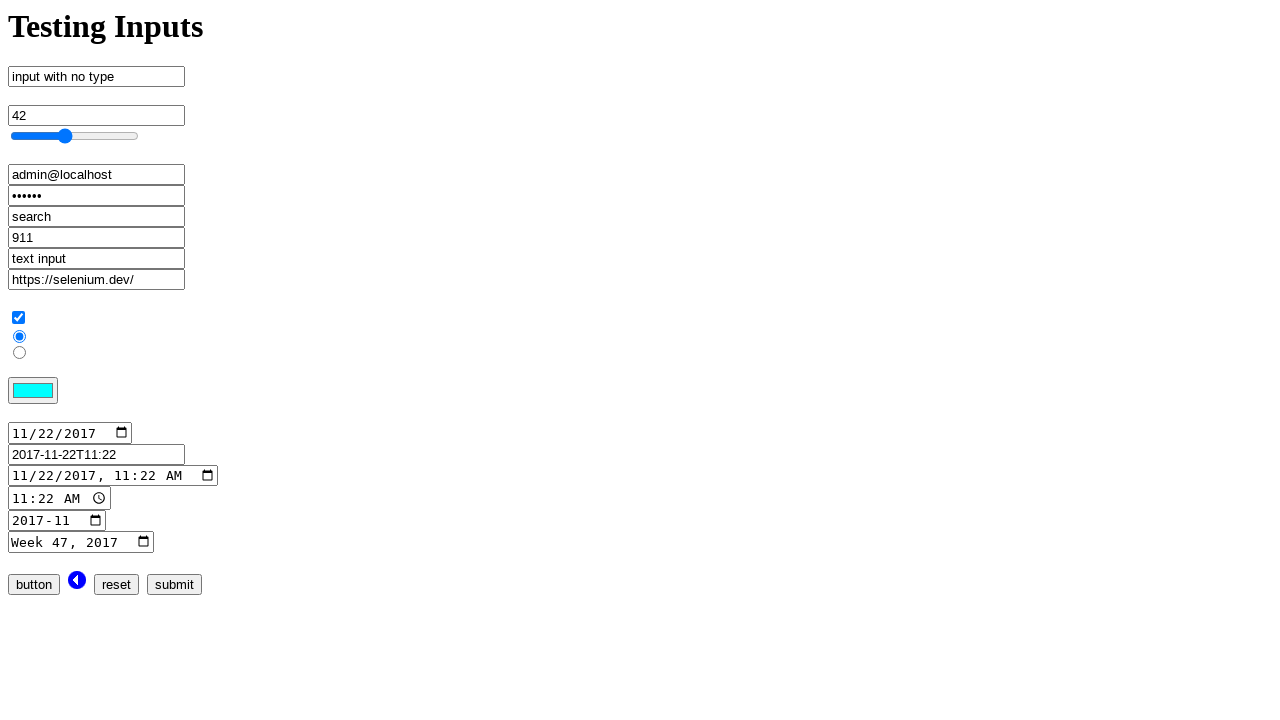

Navigated to inputs test page
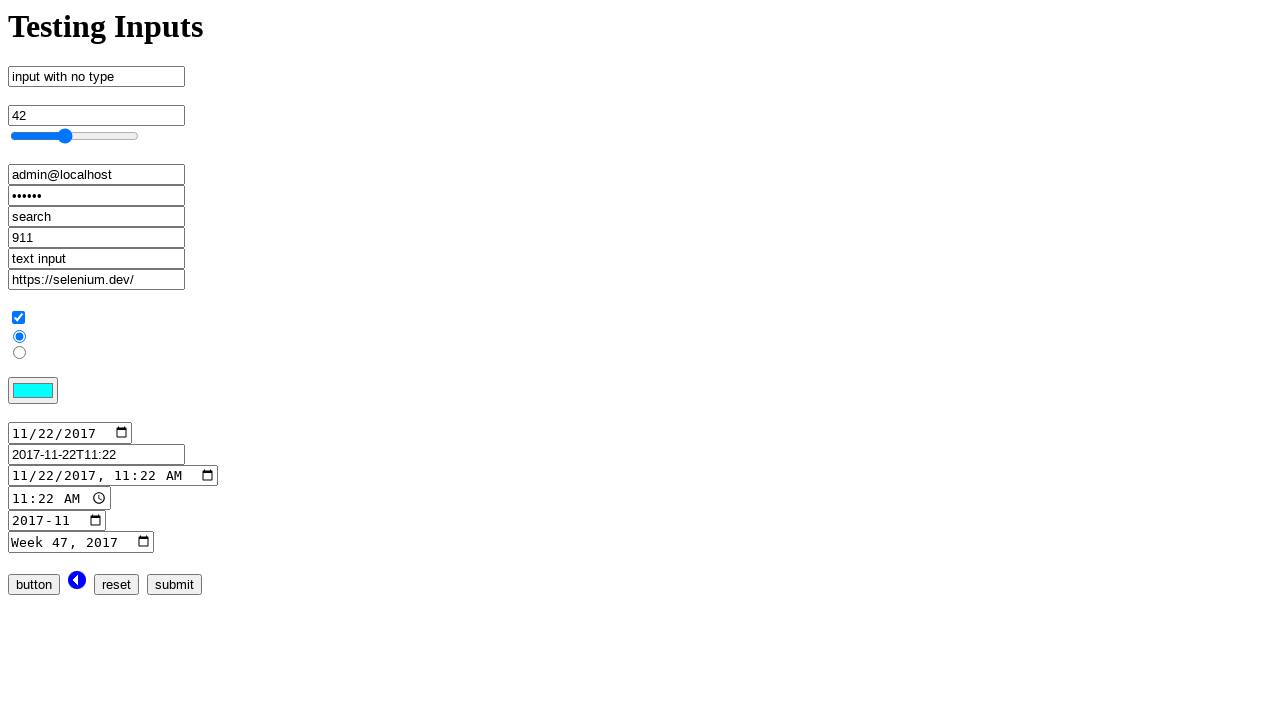

Cleared email input field to remove any existing content on input[name='email_input']
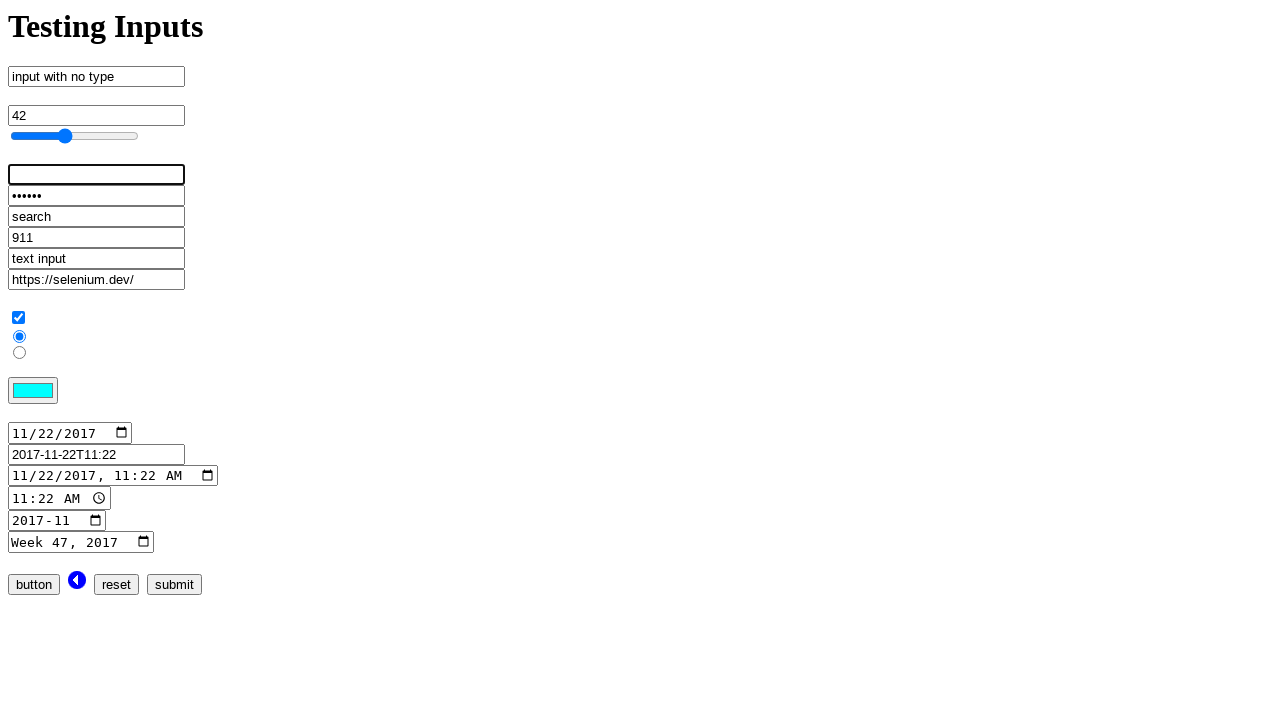

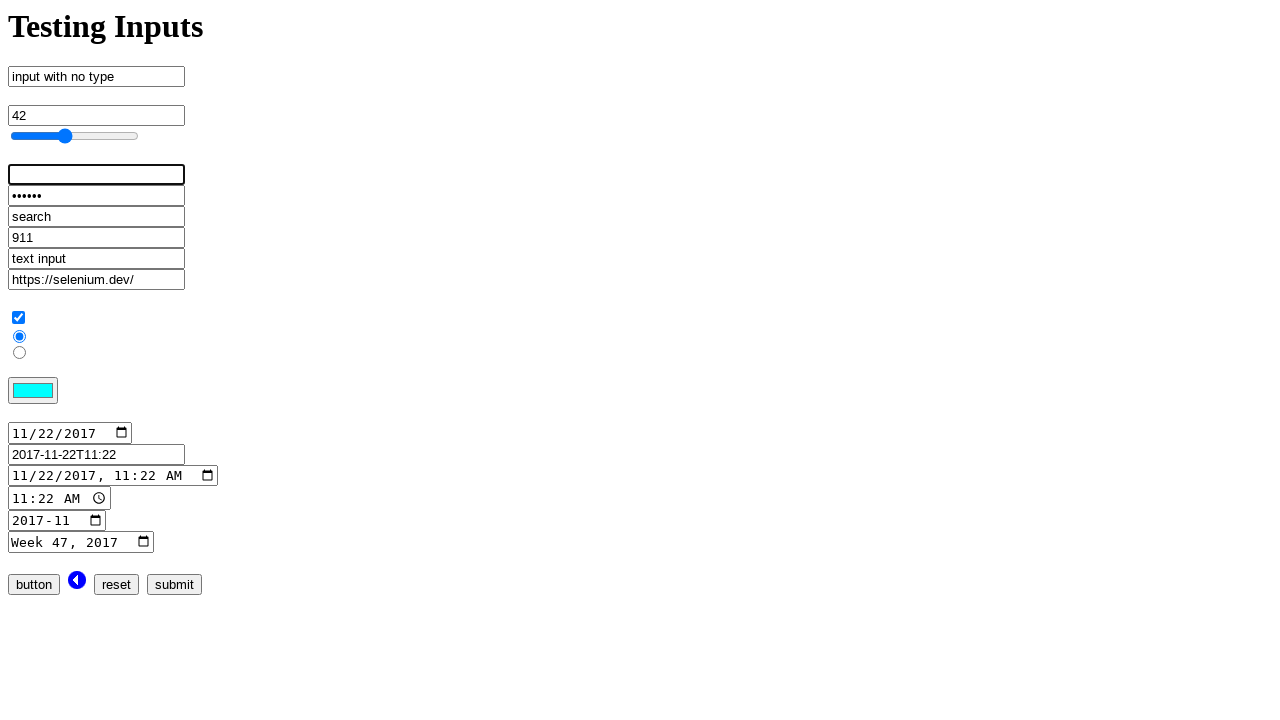